Tests that clicking the no-content link triggers a request that returns 204 status code and displays the response message

Starting URL: https://demoqa.com/links

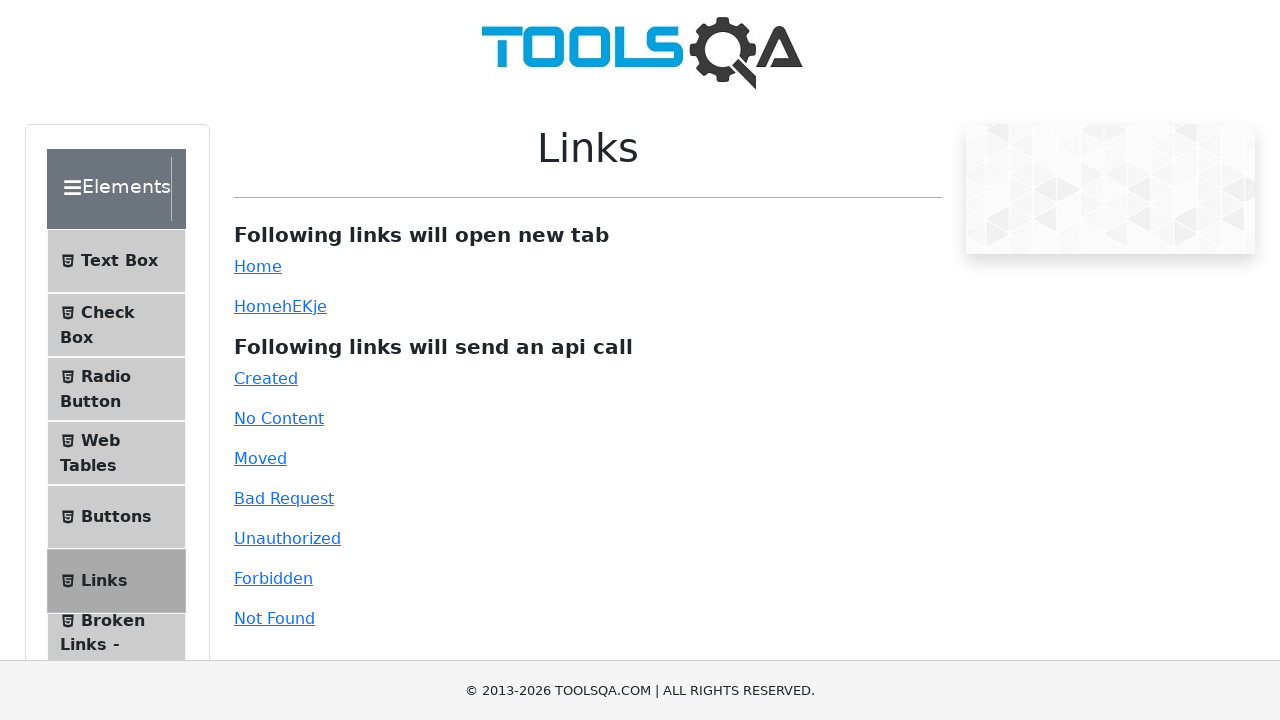

Navigated to https://demoqa.com/links
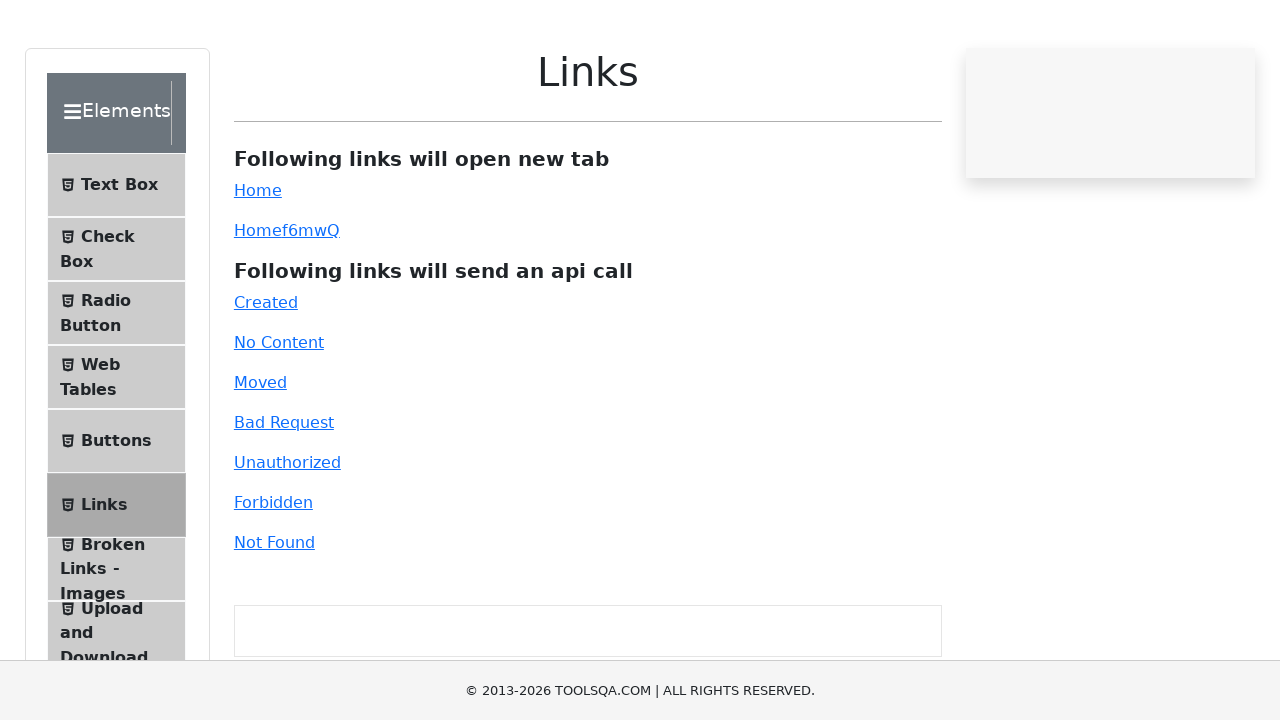

Clicked the no-content link to trigger 204 status code request at (279, 418) on xpath=//a[@id="no-content"]
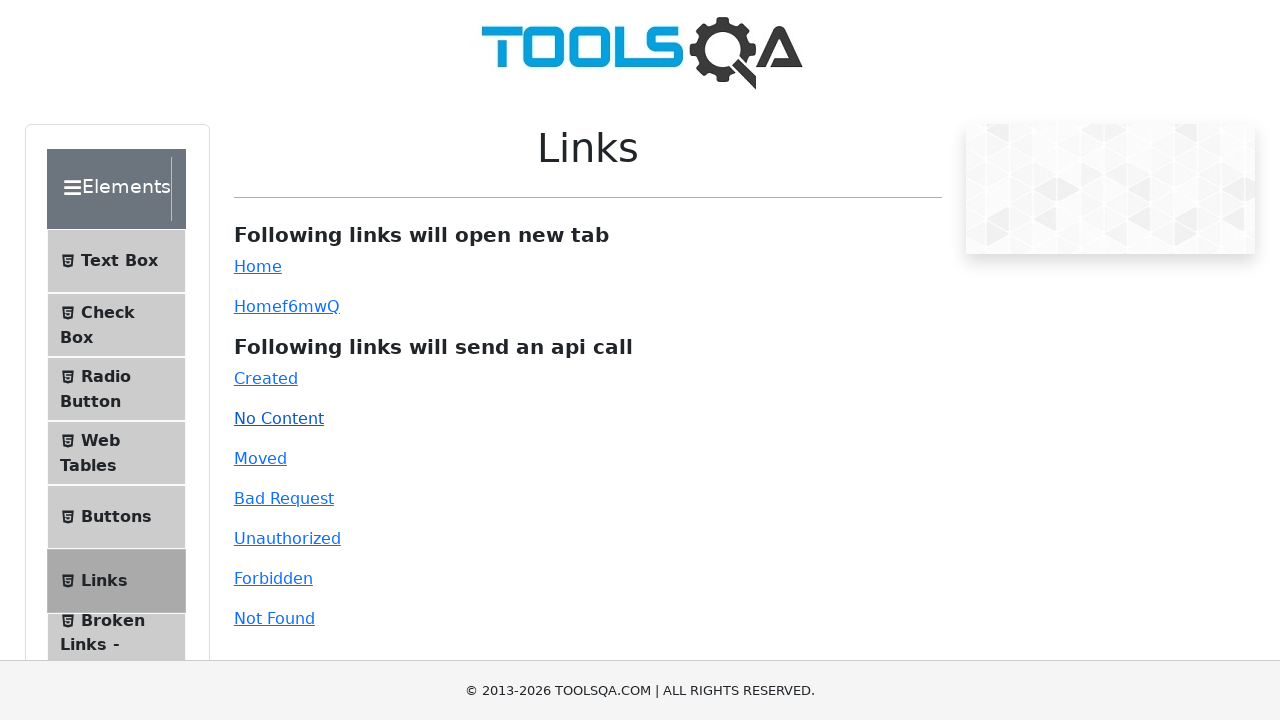

Response message appeared after clicking no-content link
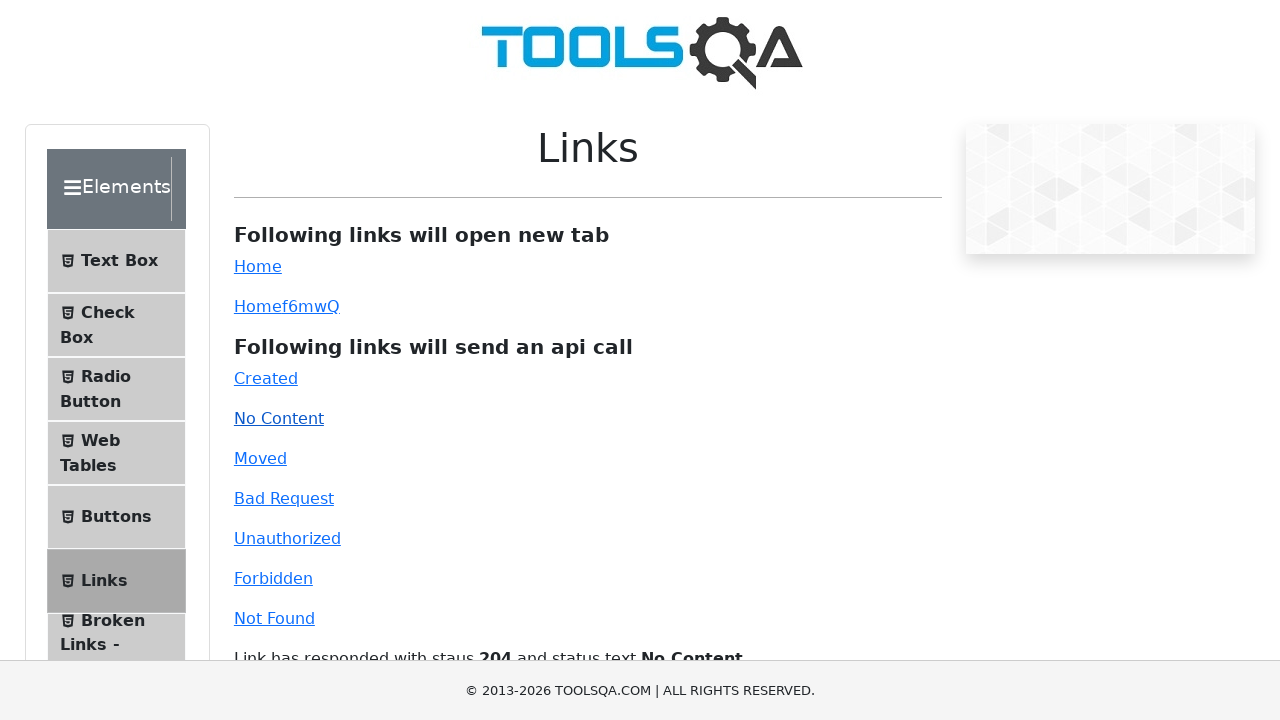

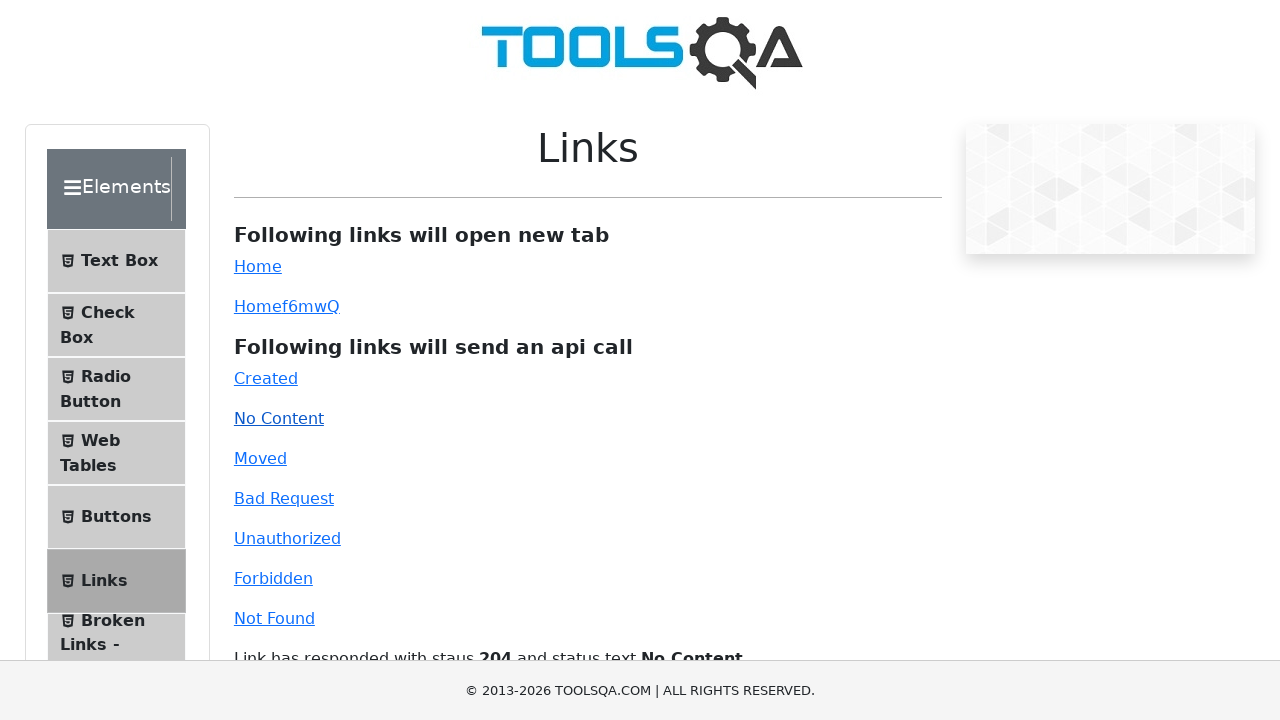